Tests dropdown selection functionality by selecting different options

Starting URL: https://the-internet.herokuapp.com/dropdown

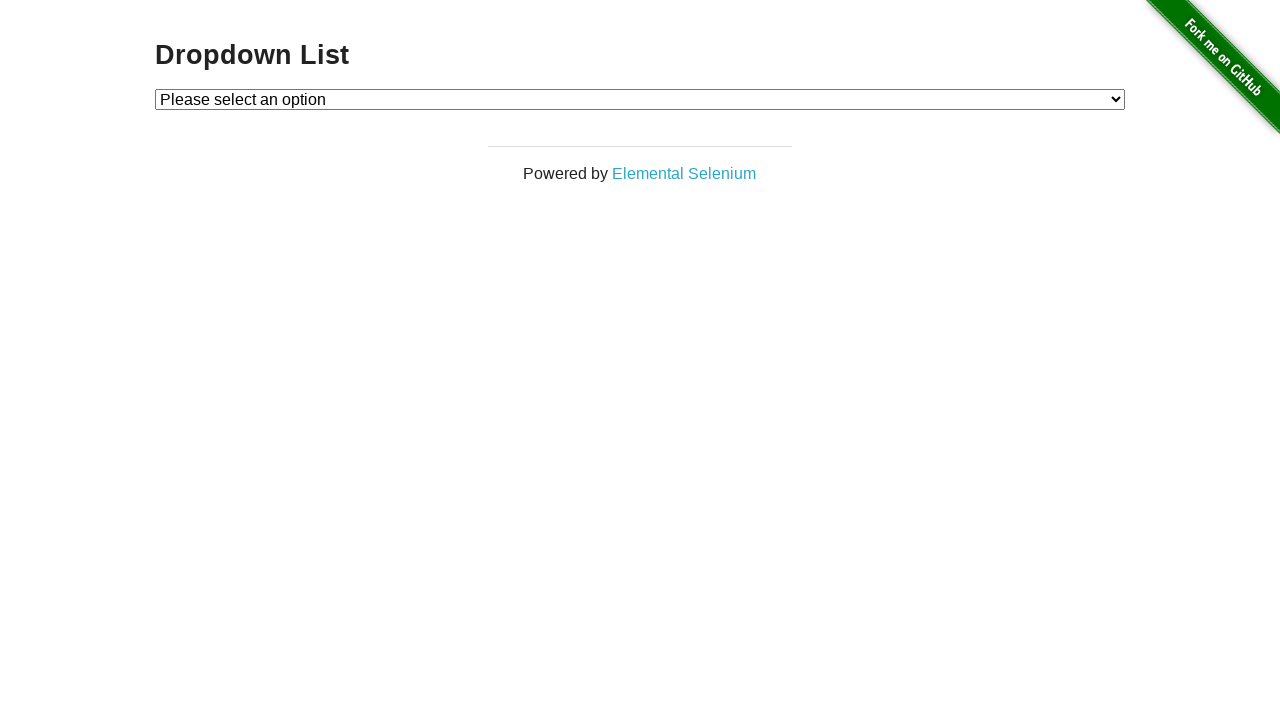

Selected 'Option 1' from dropdown on #dropdown
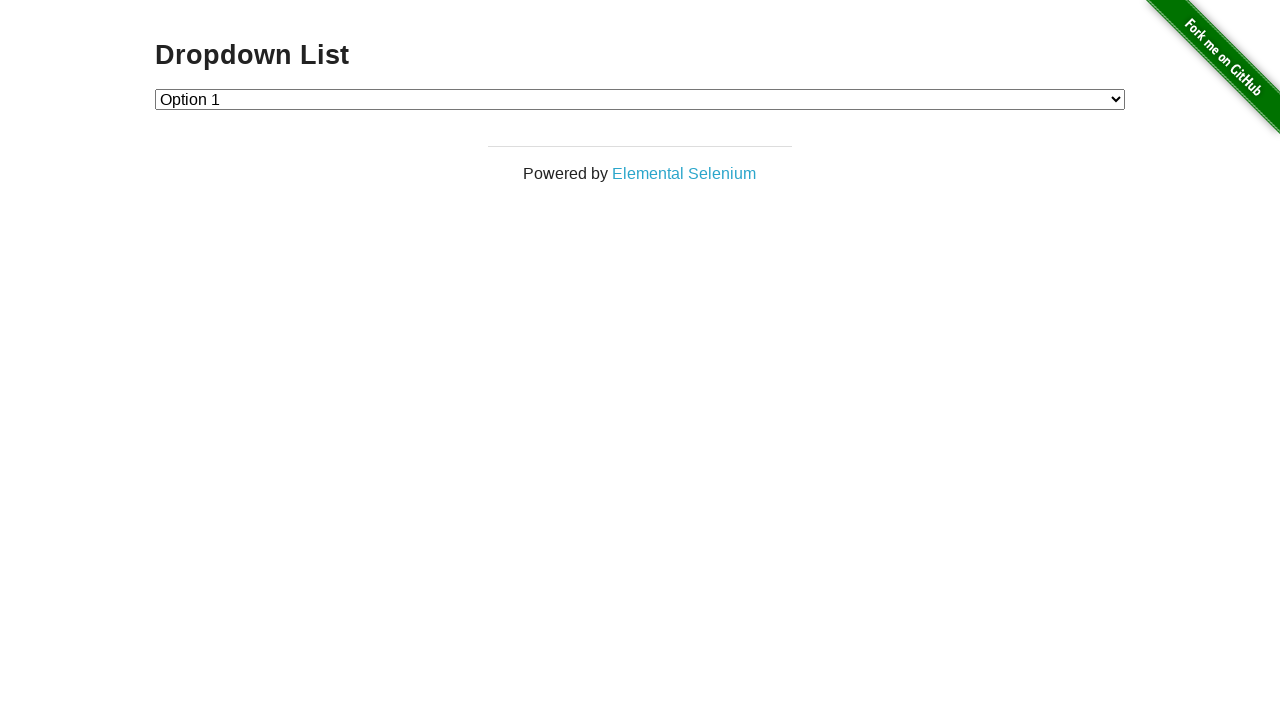

Selected 'Option 2' from dropdown on #dropdown
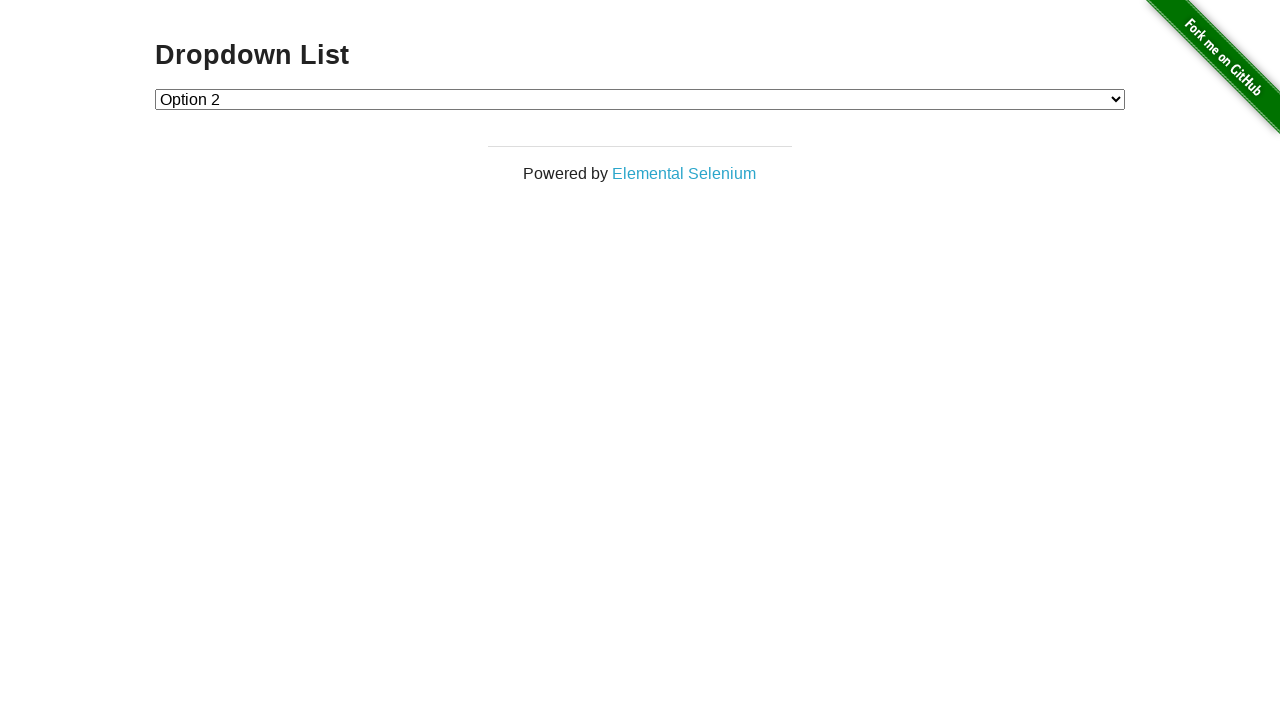

Retrieved selected option text from dropdown
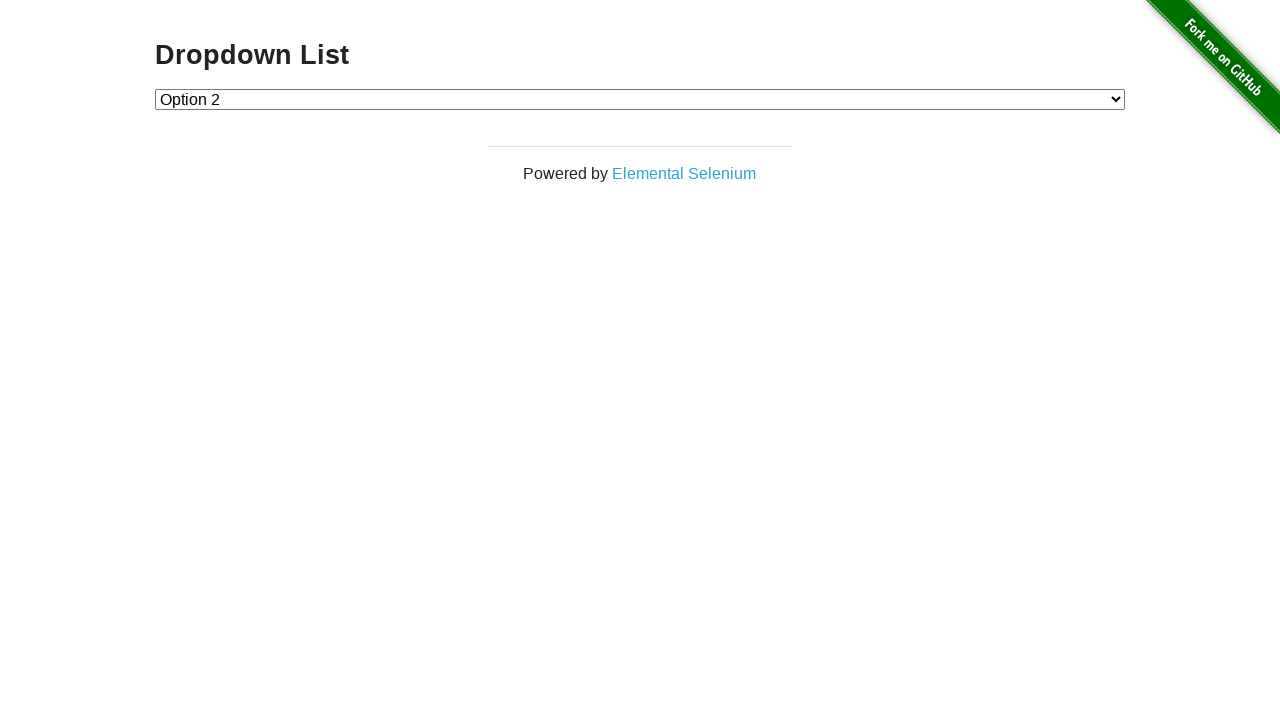

Verified that 'Option 2' is selected
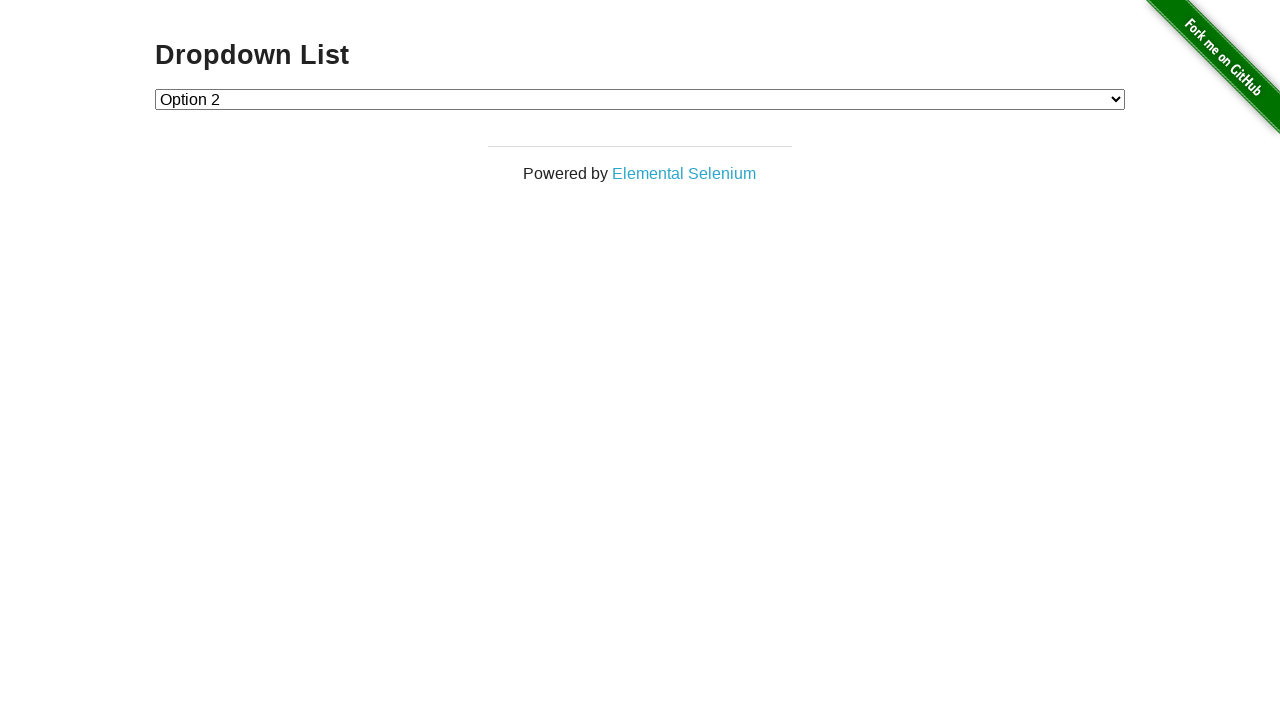

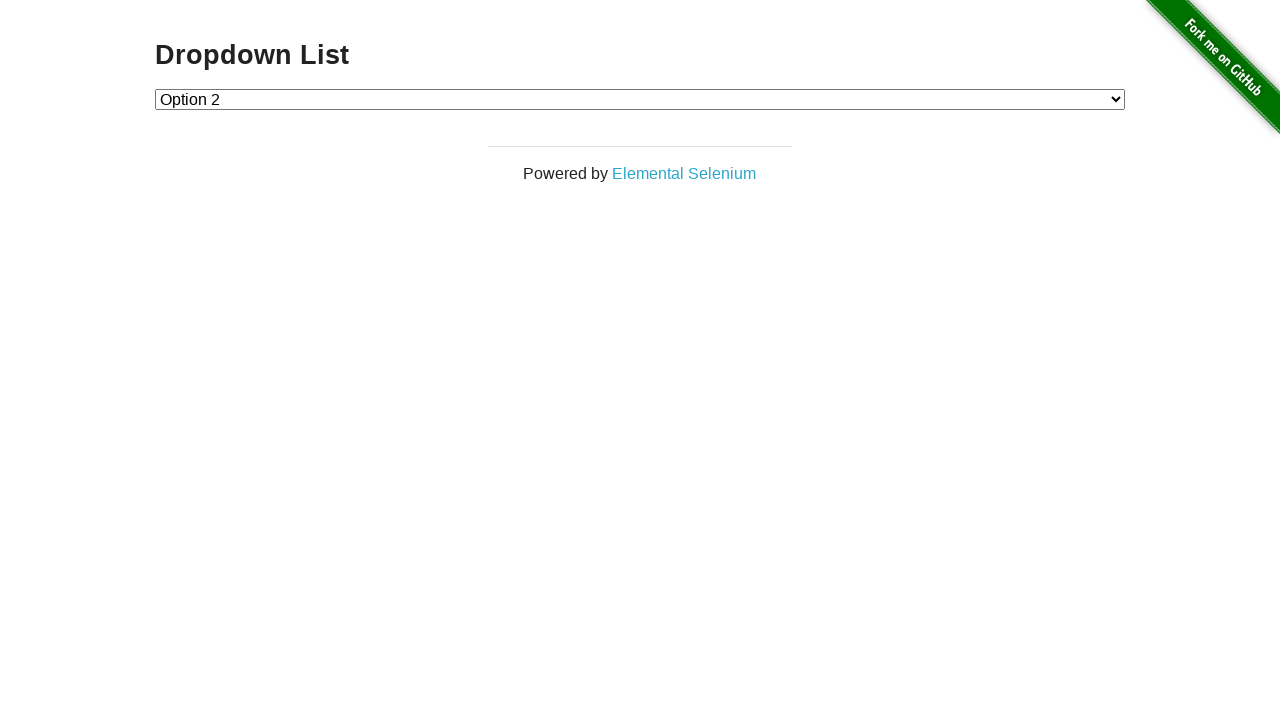